Tests flight booking form by selecting origin and destination airports, selecting a date, enabling senior citizen discount, adding multiple adult passengers, and searching for flights

Starting URL: https://rahulshettyacademy.com/dropdownsPractise/

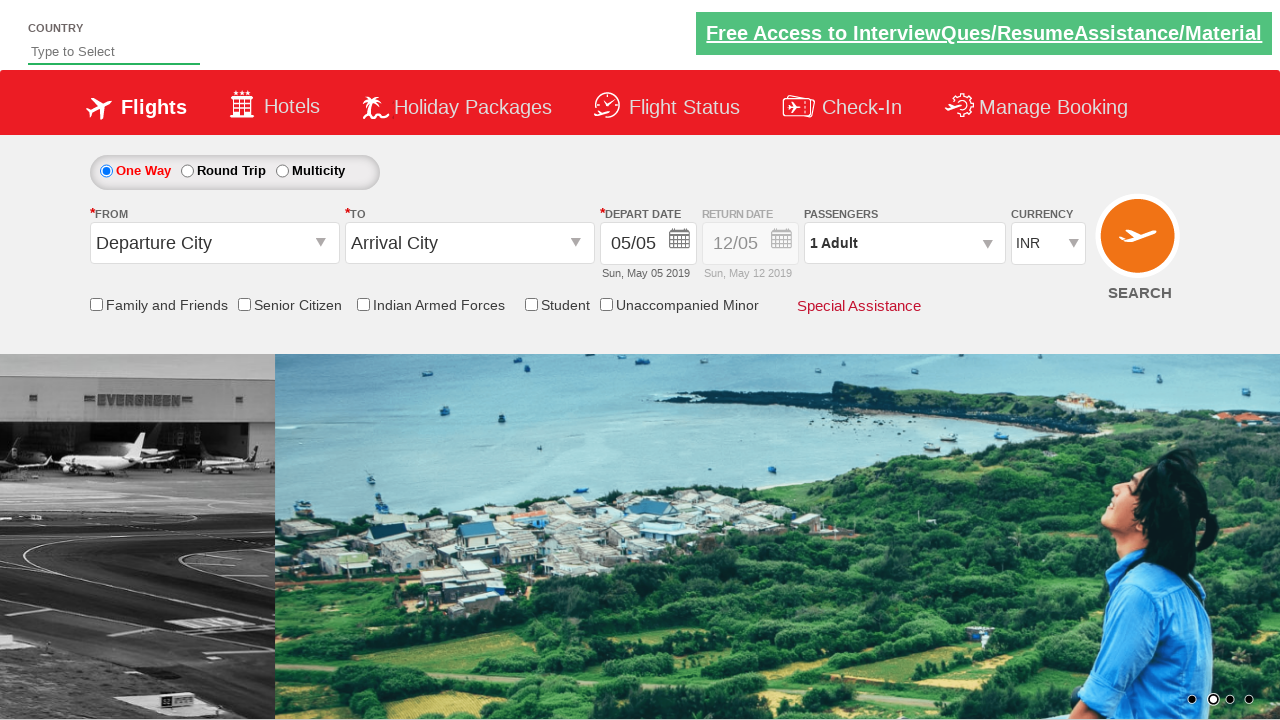

Clicked origin station dropdown at (214, 243) on #ctl00_mainContent_ddl_originStation1_CTXT
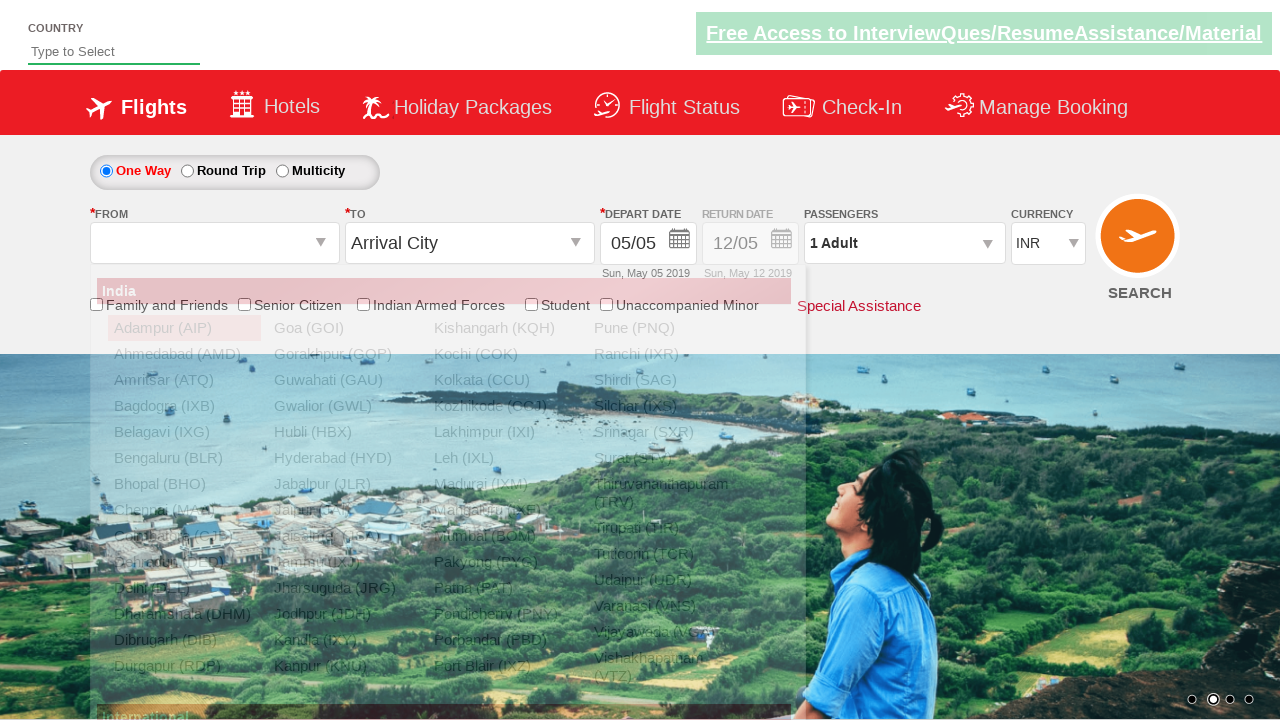

Selected Delhi (DEL) as origin airport at (184, 588) on a[value='DEL']
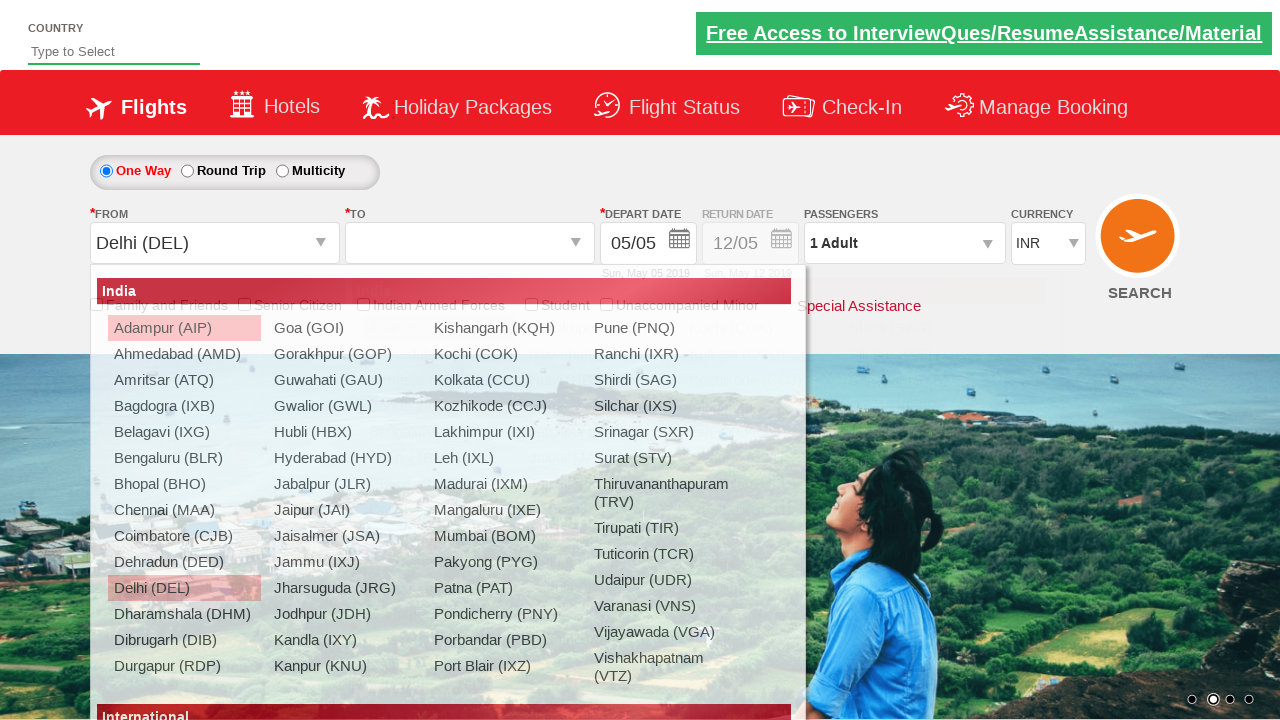

Waited for destination dropdown to be ready
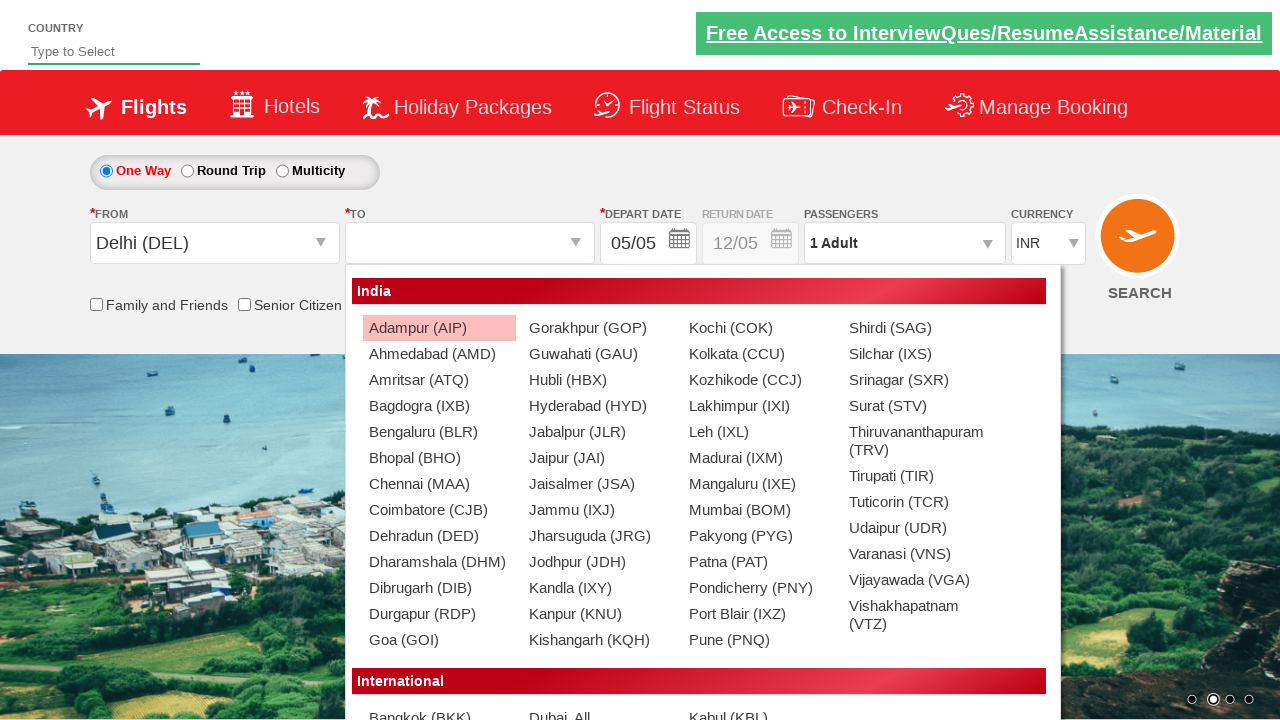

Selected Chennai (MAA) as destination airport at (439, 484) on #ctl00_mainContent_ddl_destinationStation1_CTNR a[value='MAA']
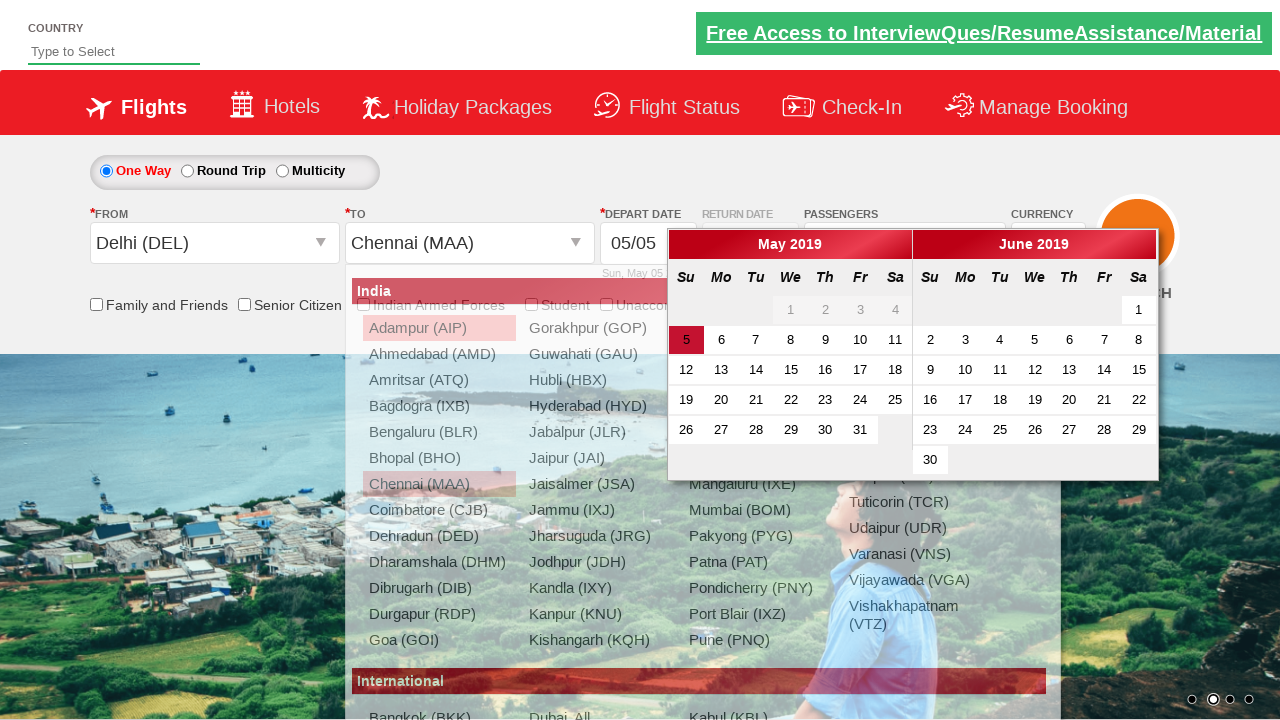

Selected current day in date picker at (686, 340) on .ui-datepicker-week-end.ui-datepicker-current-day
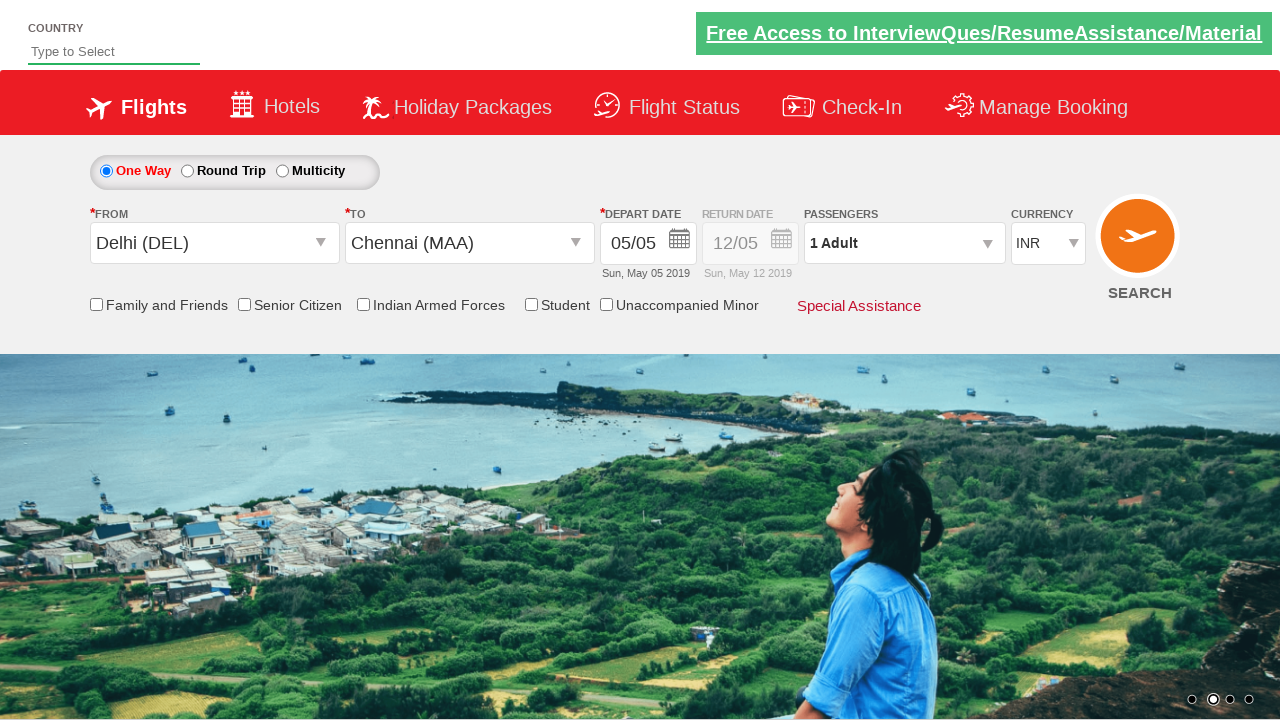

Retrieved return date field style attribute
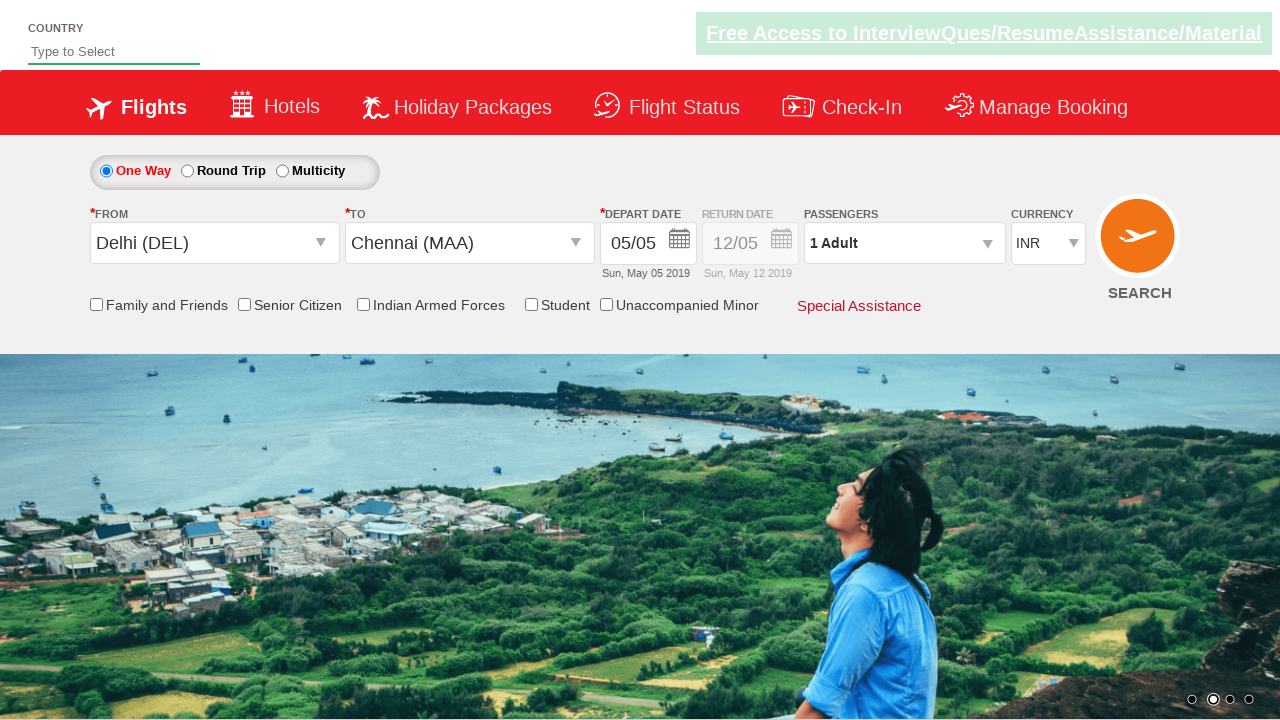

Confirmed return date field is disabled
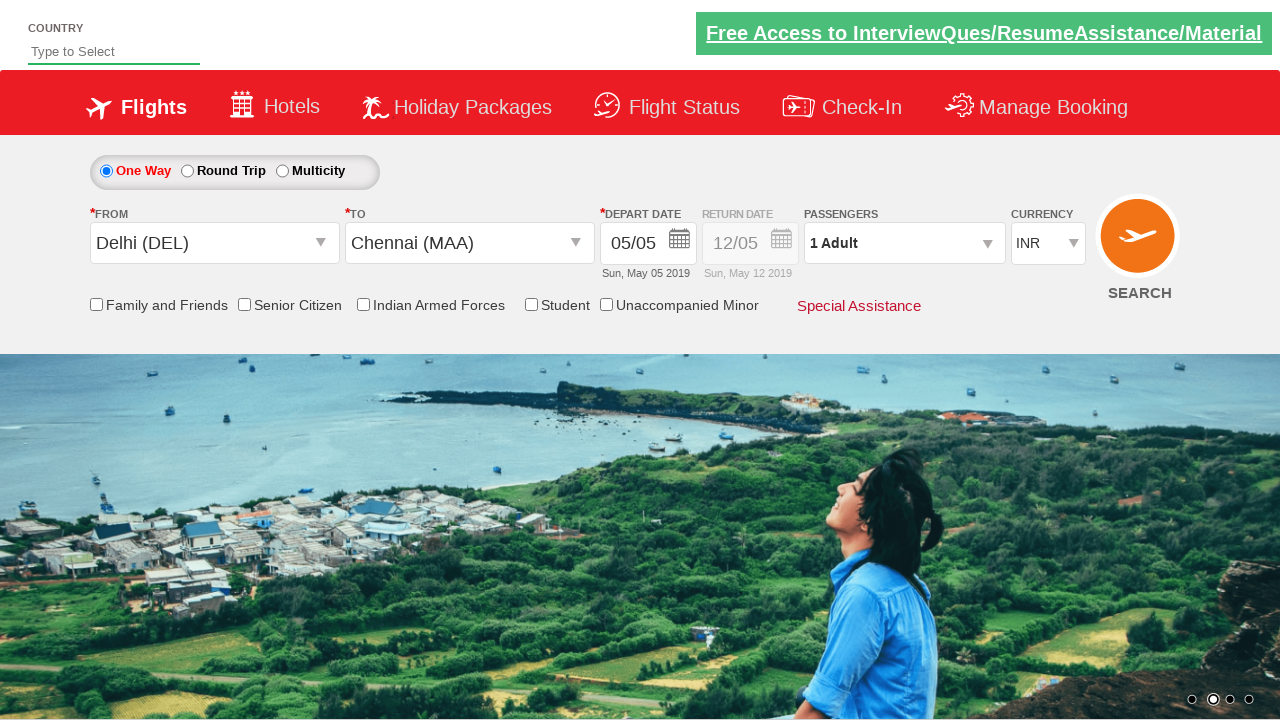

Enabled senior citizen discount checkbox at (244, 304) on input[id*='SeniorCitizenDiscount']
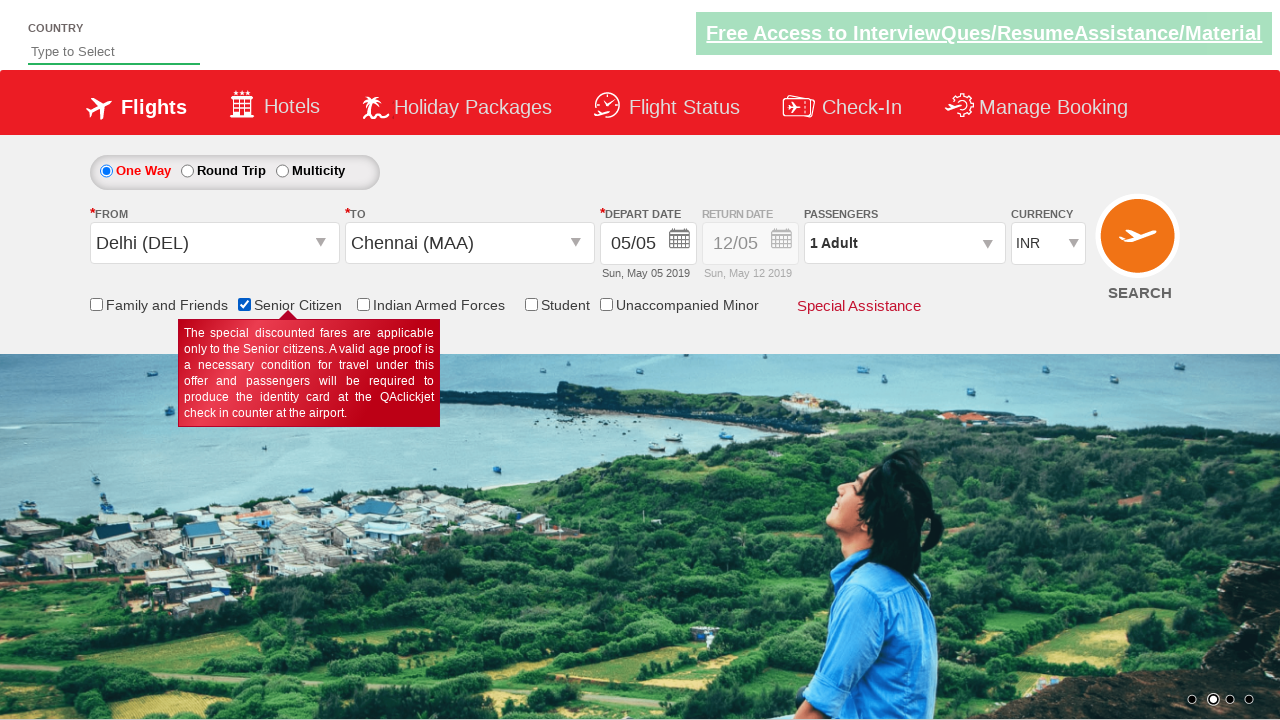

Clicked passenger info dropdown to open at (904, 243) on #divpaxinfo
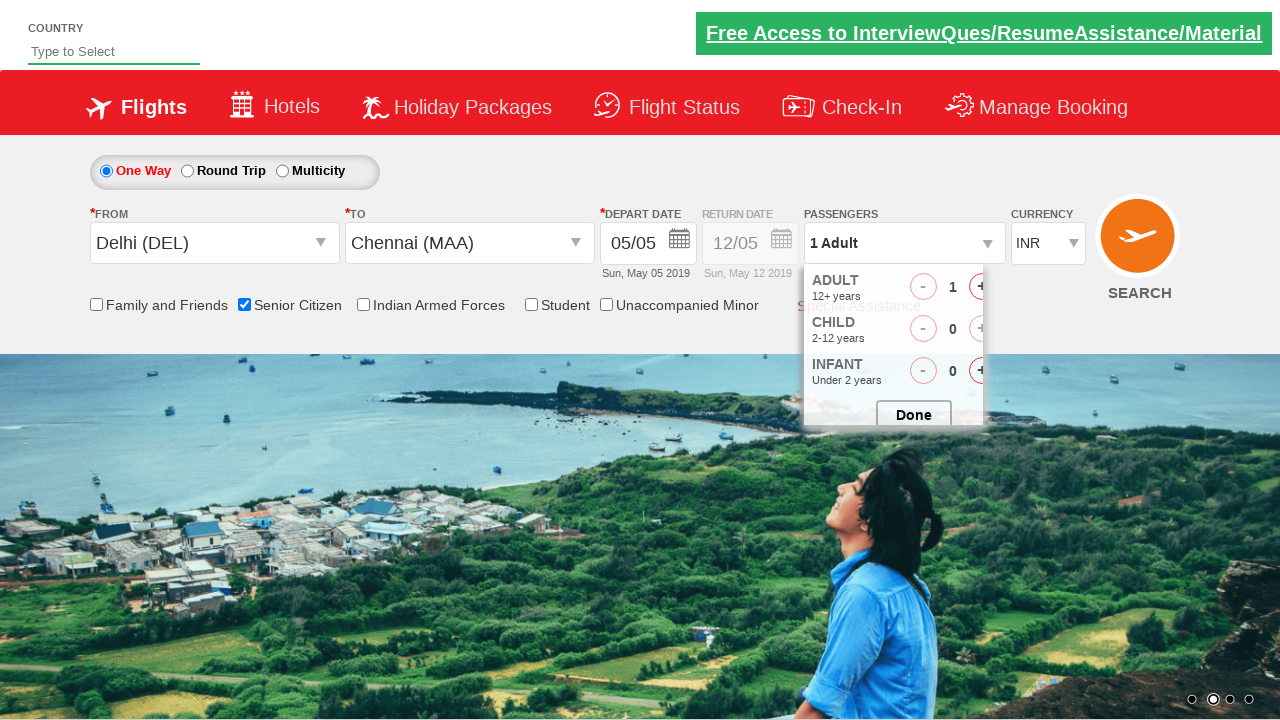

Waited for passenger dropdown to fully open
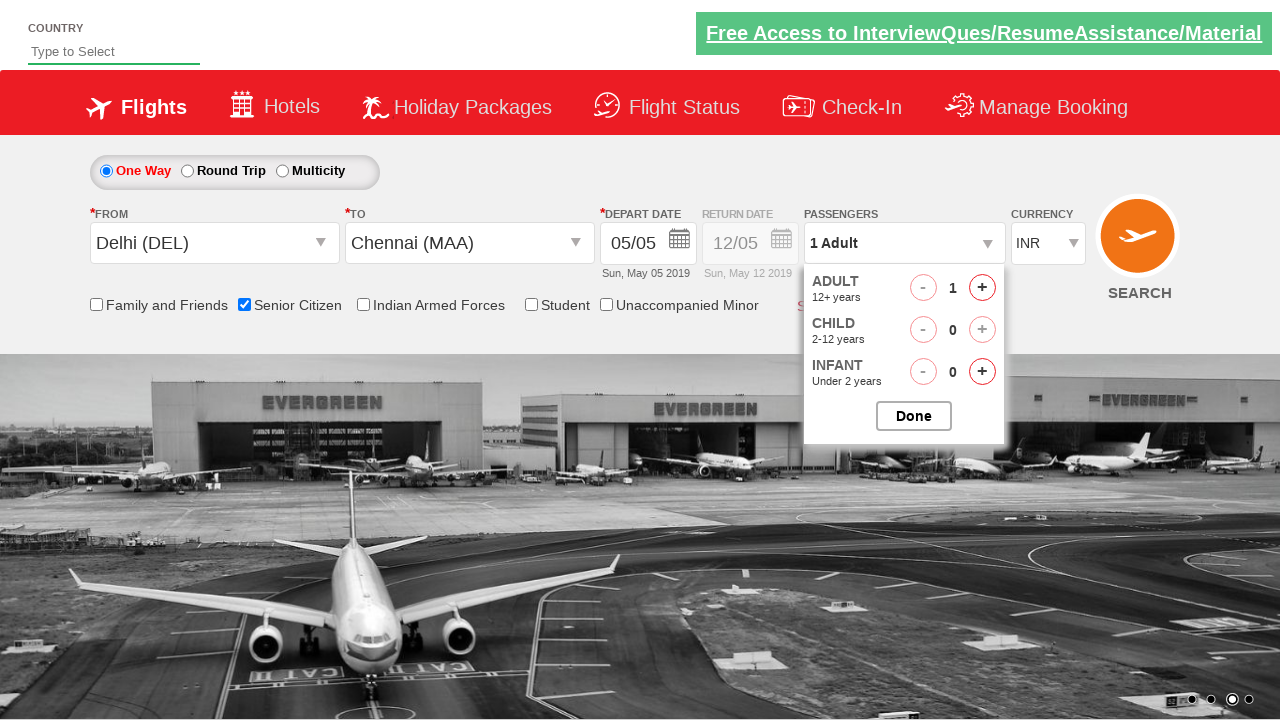

Added adult passenger 1 at (982, 288) on #hrefIncAdt
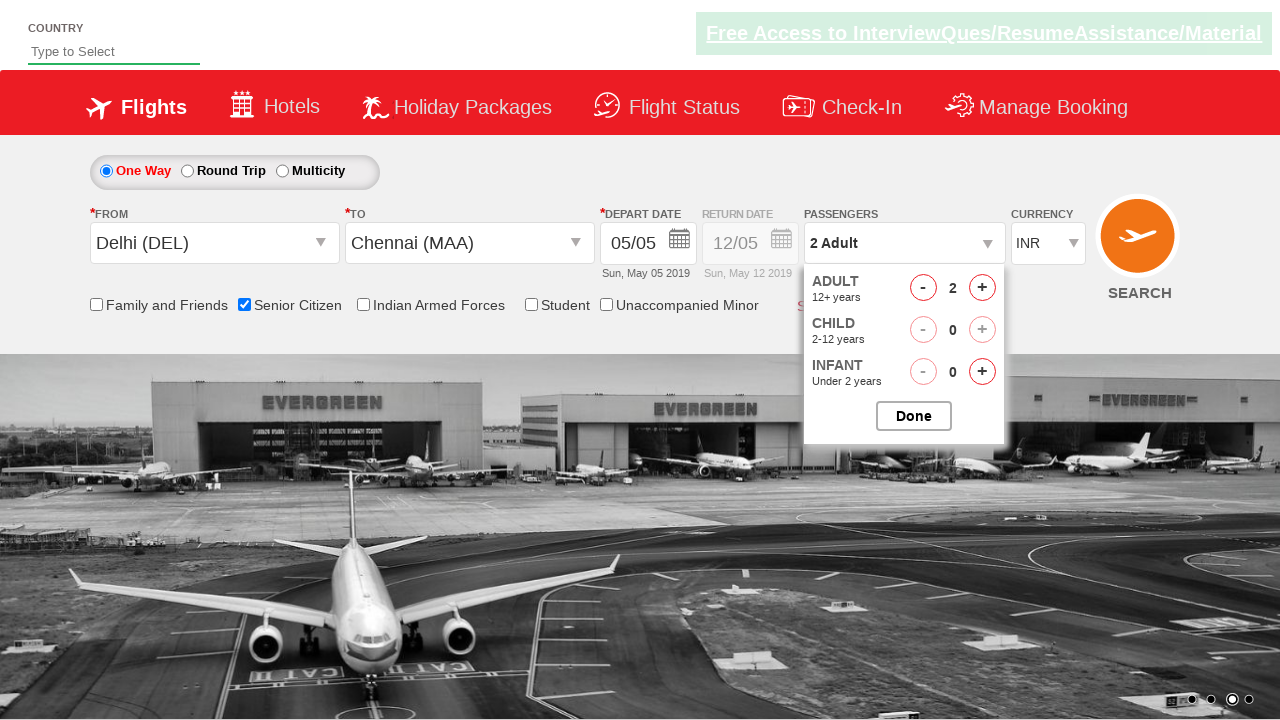

Added adult passenger 2 at (982, 288) on #hrefIncAdt
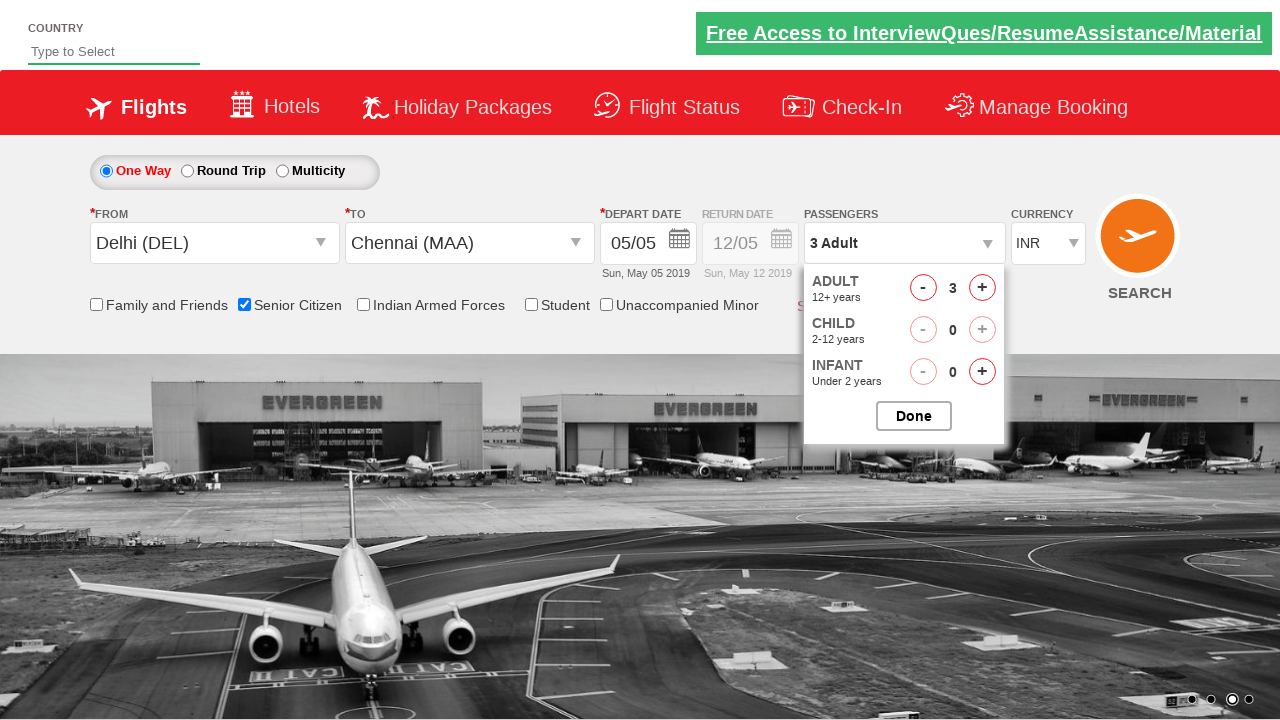

Added adult passenger 3 at (982, 288) on #hrefIncAdt
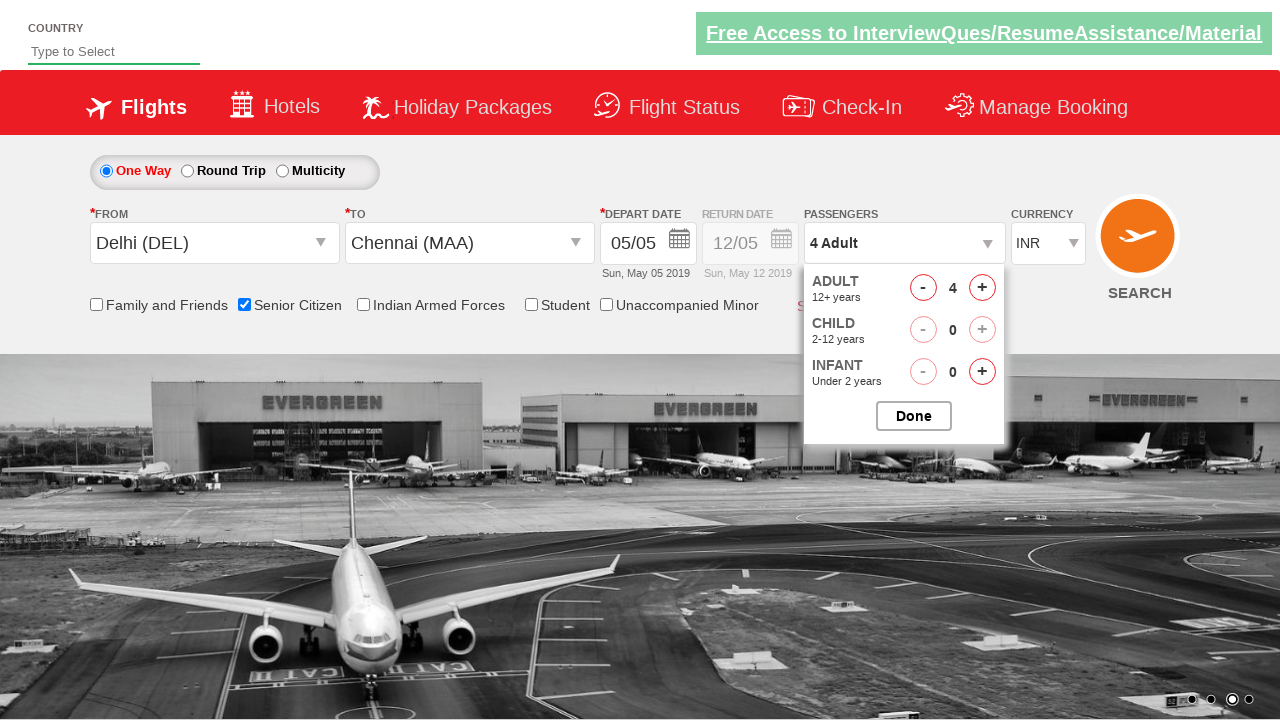

Added adult passenger 4 at (982, 288) on #hrefIncAdt
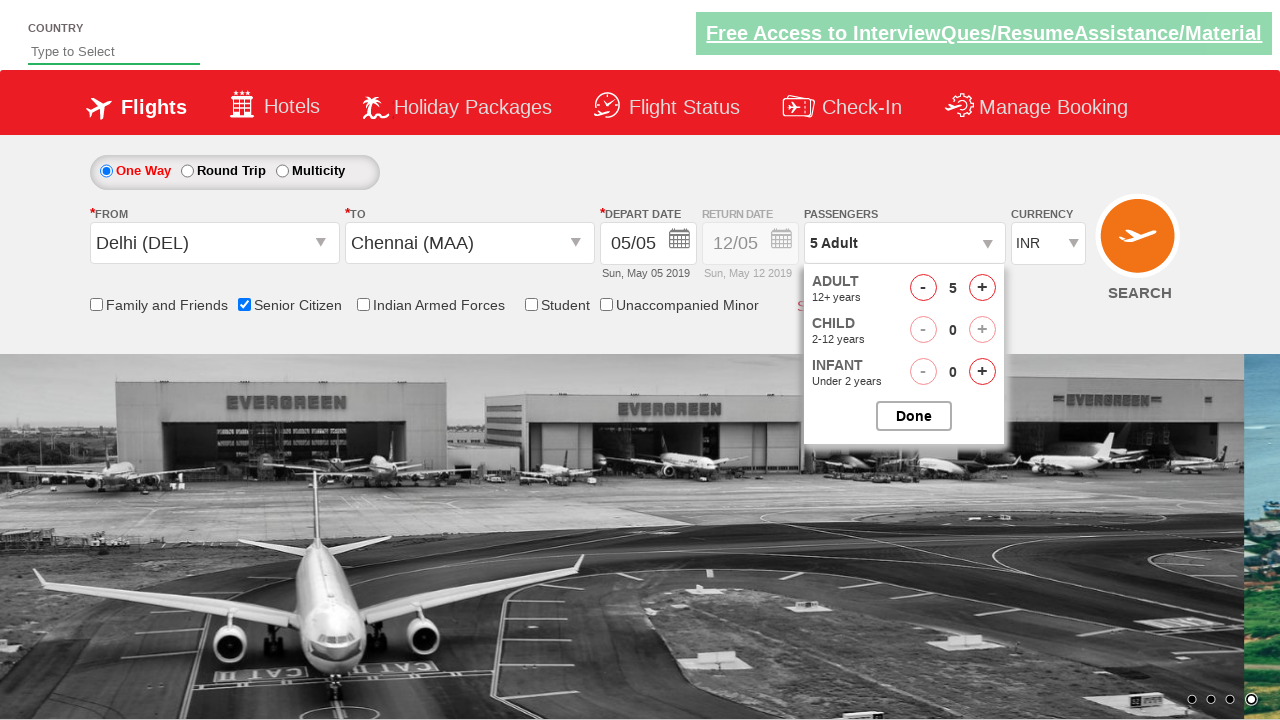

Closed passenger dropdown at (914, 416) on #btnclosepaxoption
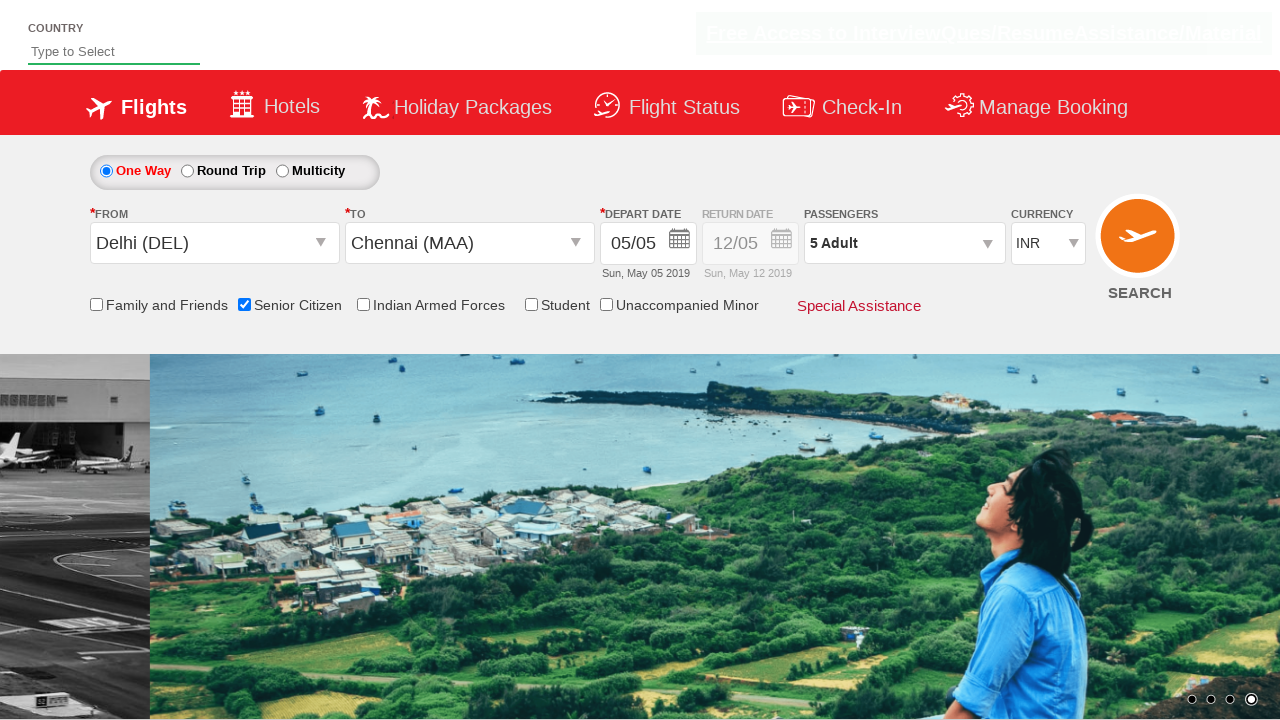

Retrieved passenger count text
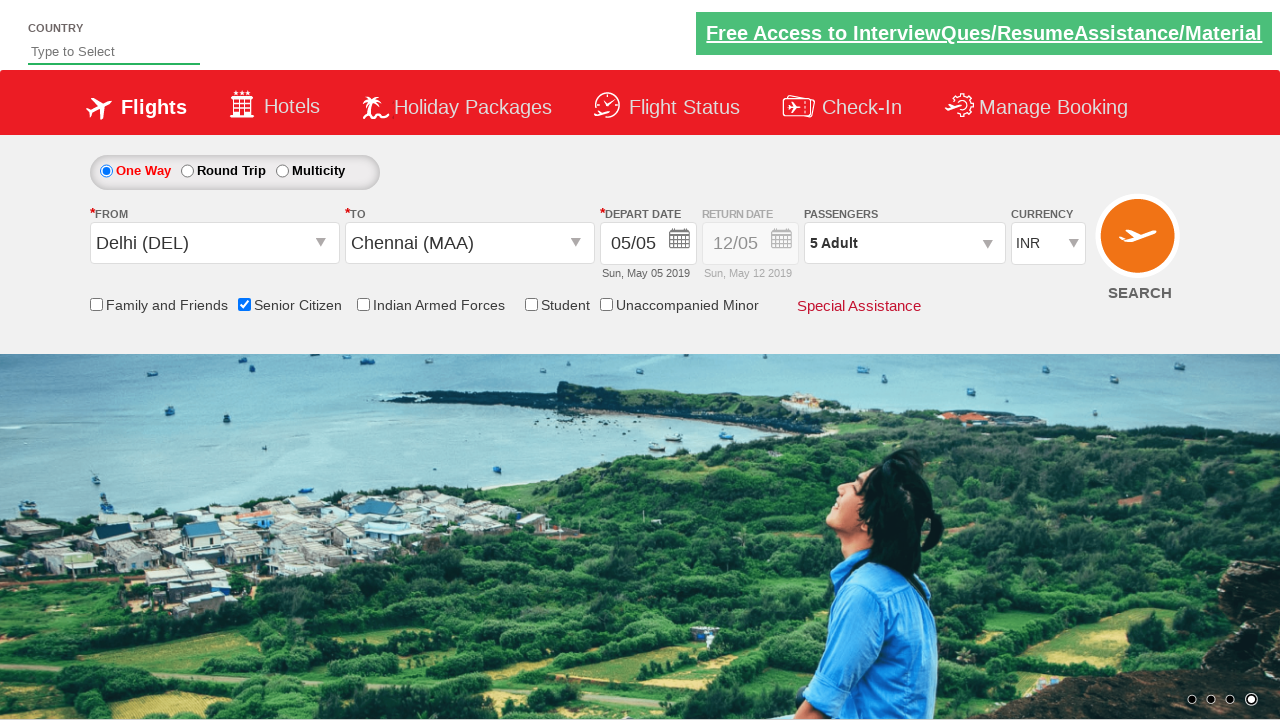

Verified passenger count is 5 Adult
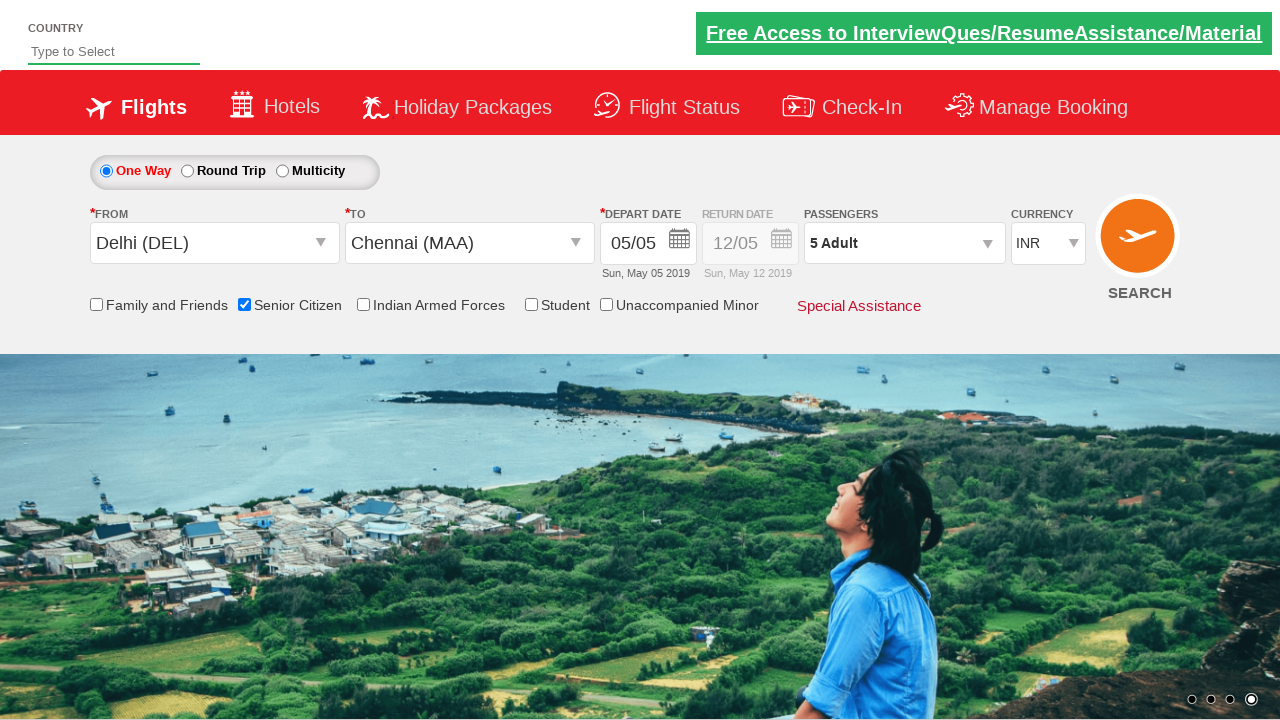

Clicked Search button to search for flights at (1140, 245) on input[value='Search']
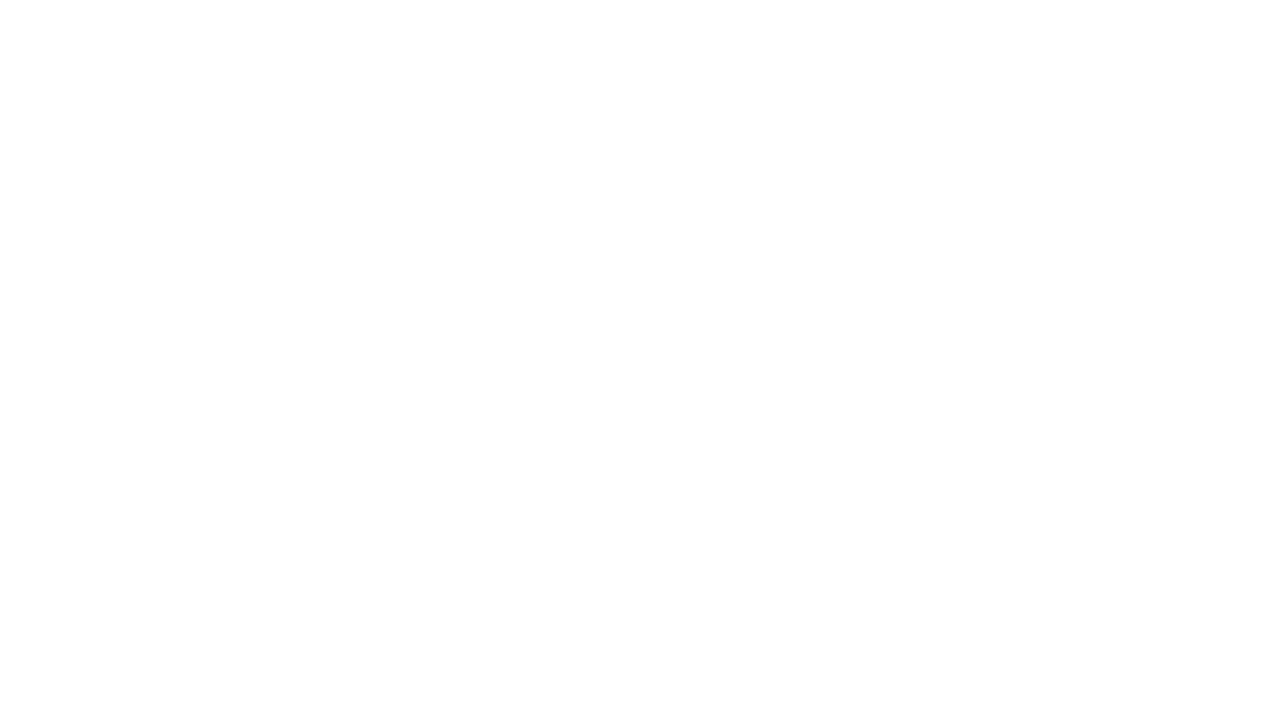

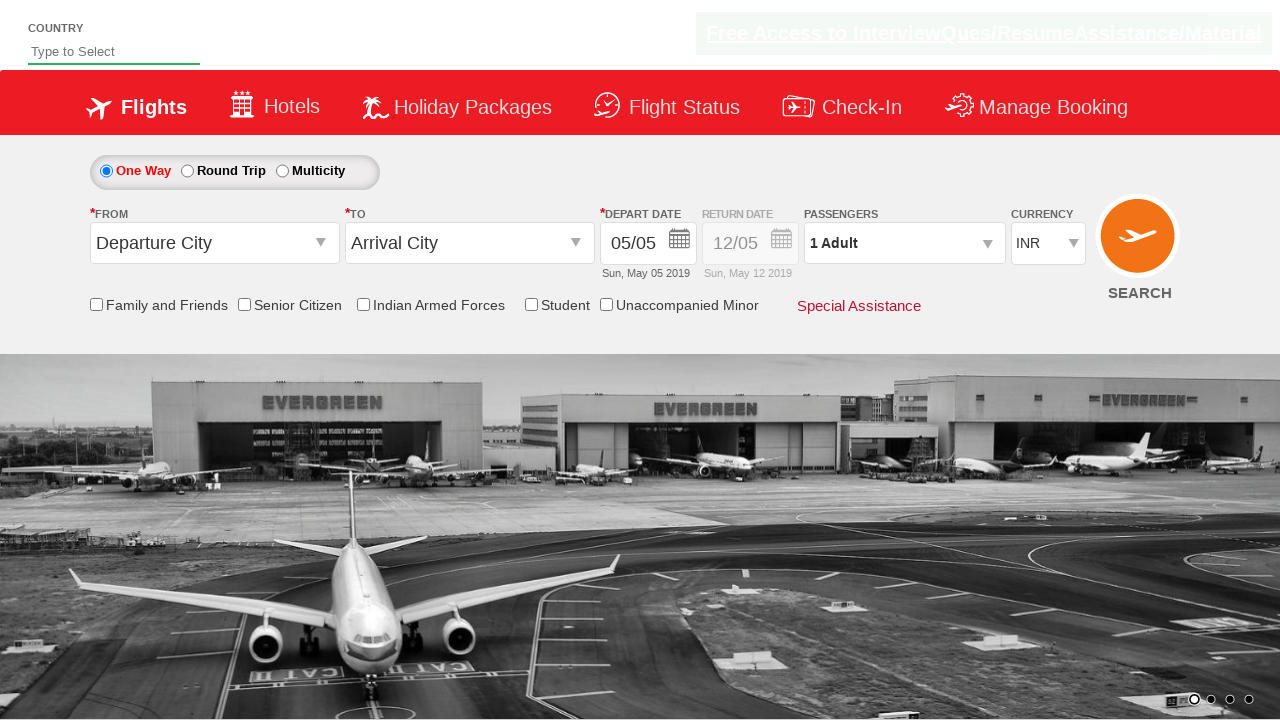